Tests a calculator application by performing multiplication operation (5 * 105) and verifying the result

Starting URL: https://juliemr.github.io/protractor-demo/

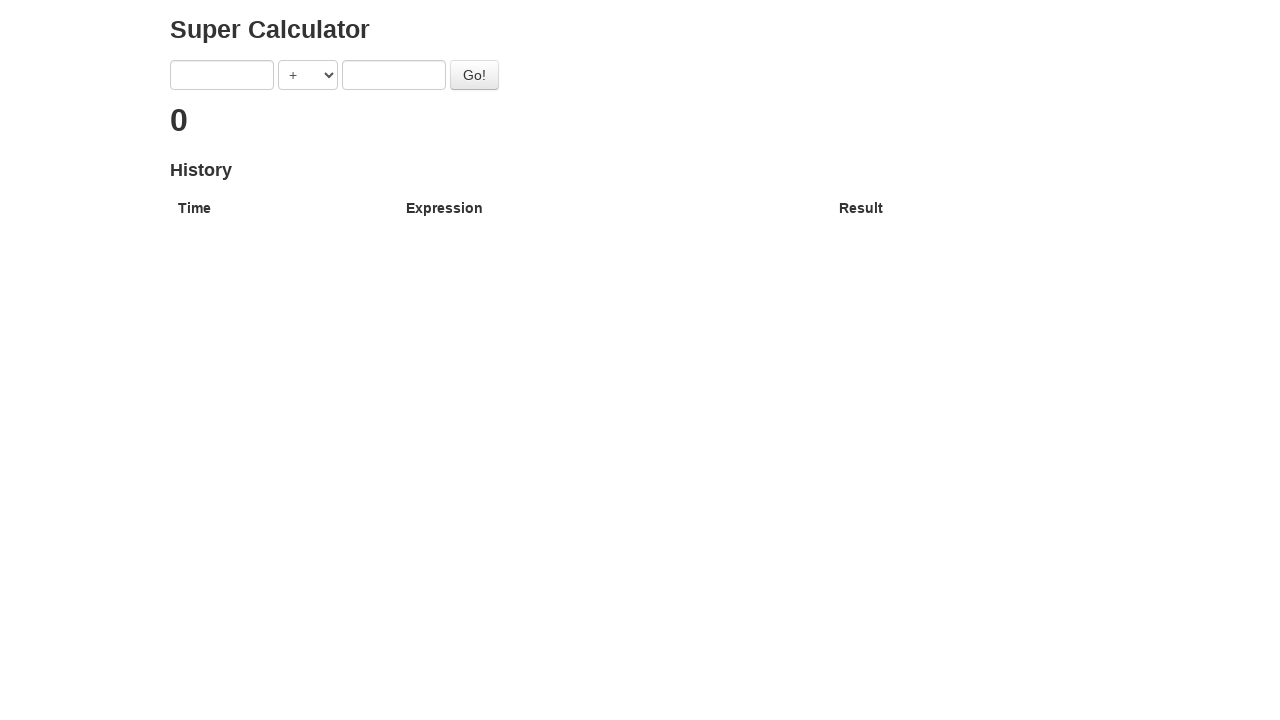

Filled first number input with '5' on [ng-model='first']
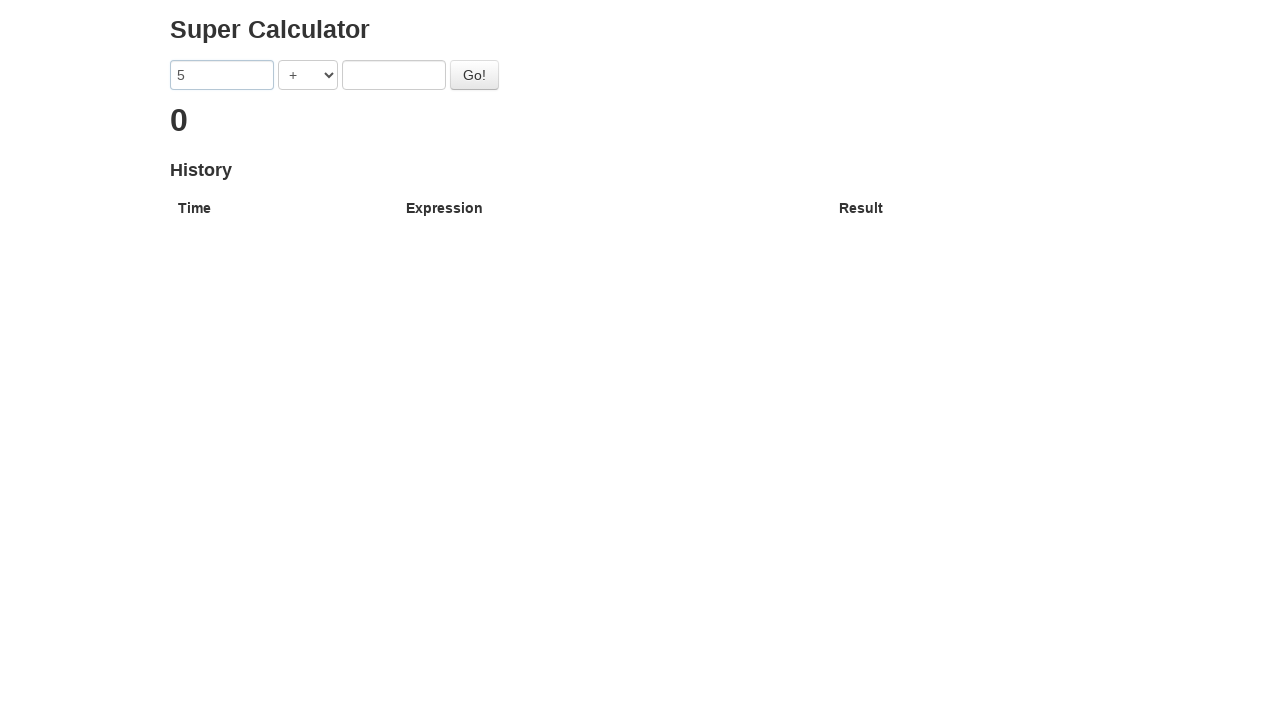

Clicked on operator dropdown at (308, 75) on [ng-model='operator']
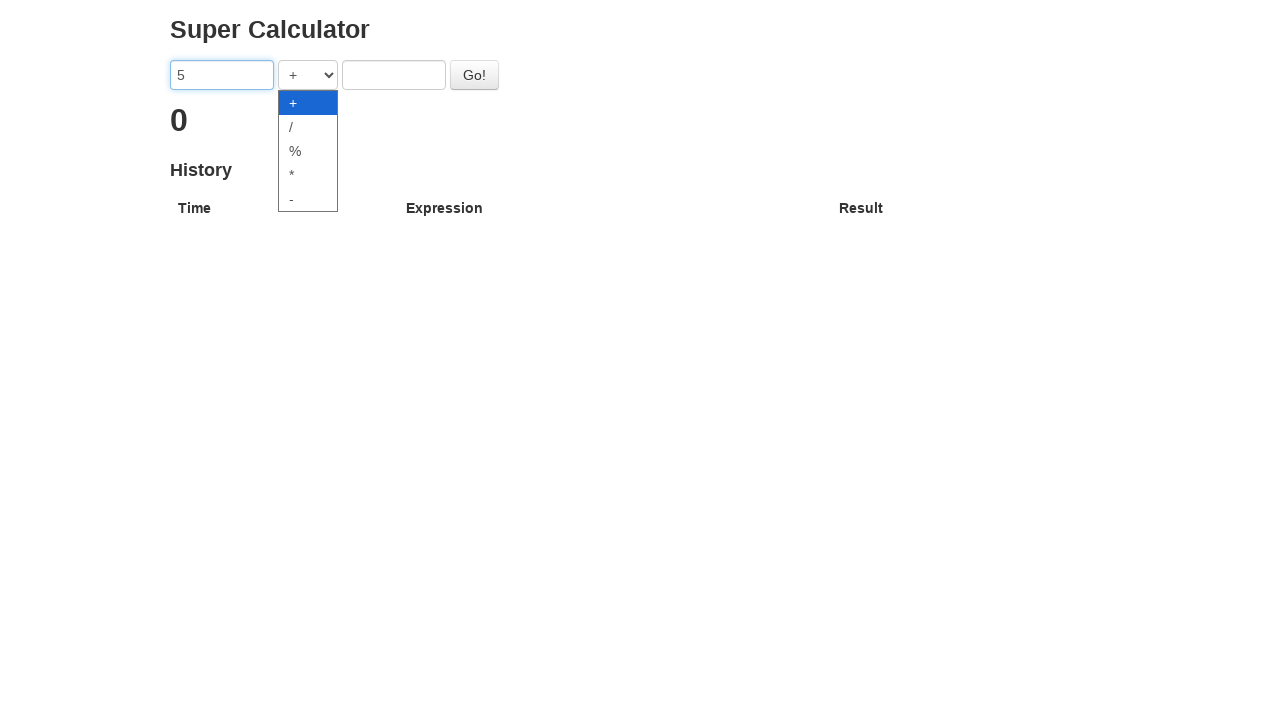

Selected multiplication operator (*) on [ng-model='operator']
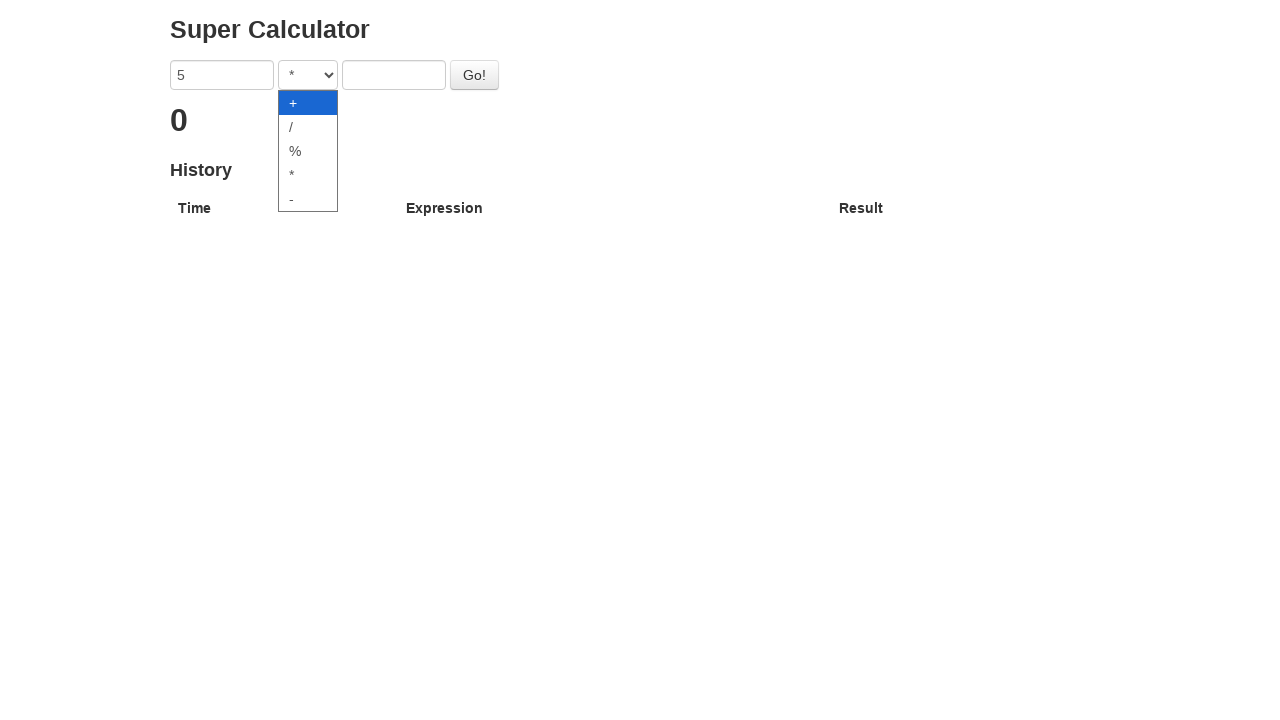

Filled second number input with '105' on [ng-model='second']
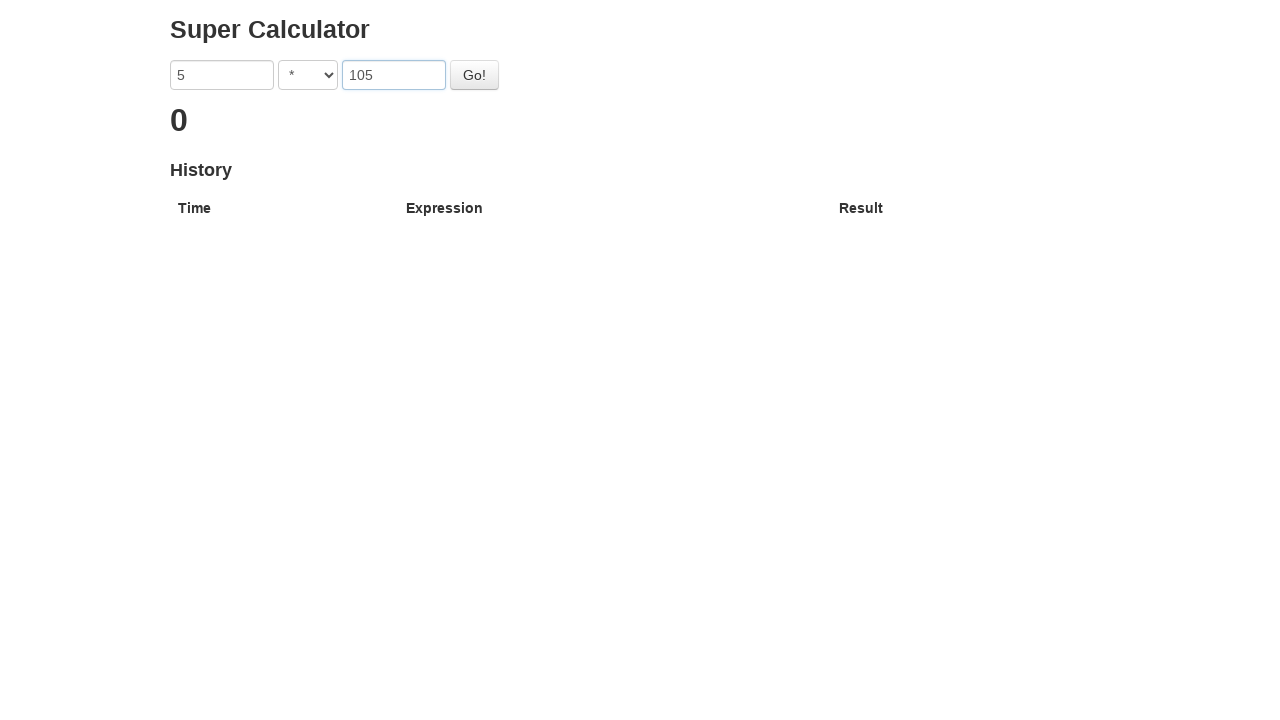

Clicked Go button to calculate 5 * 105 at (474, 75) on button:has-text('Go!')
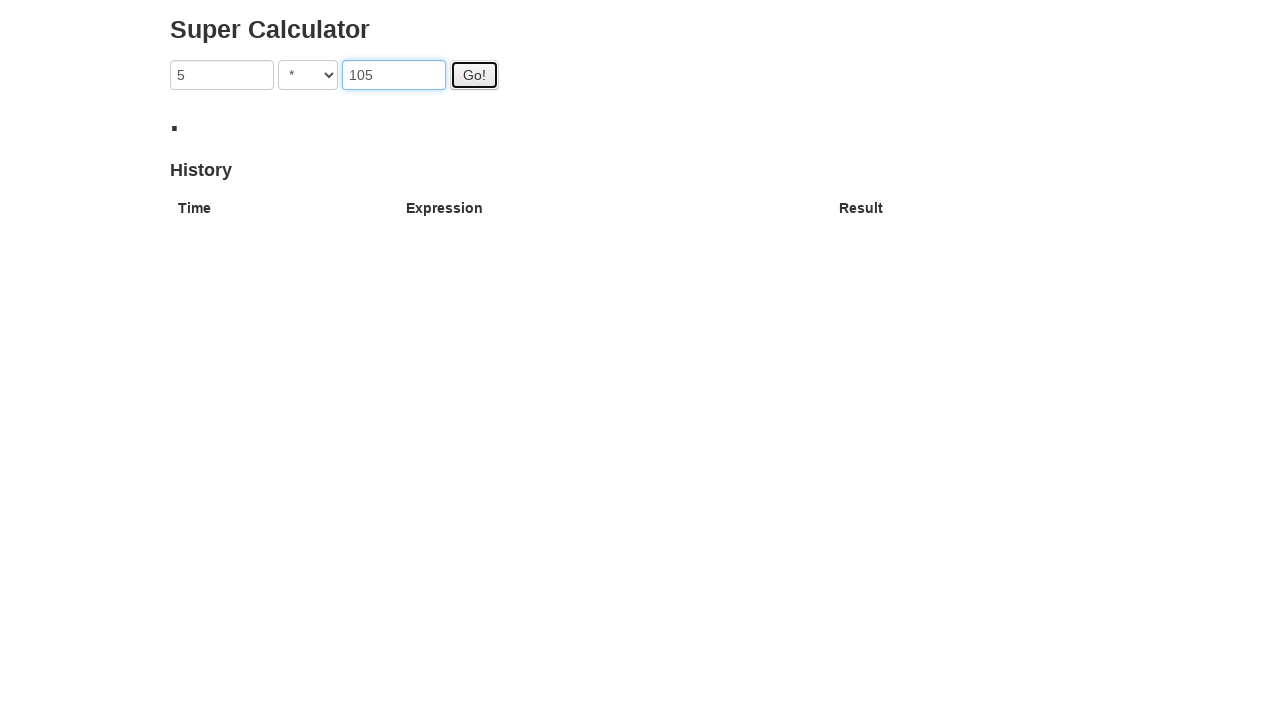

Result element loaded and displayed
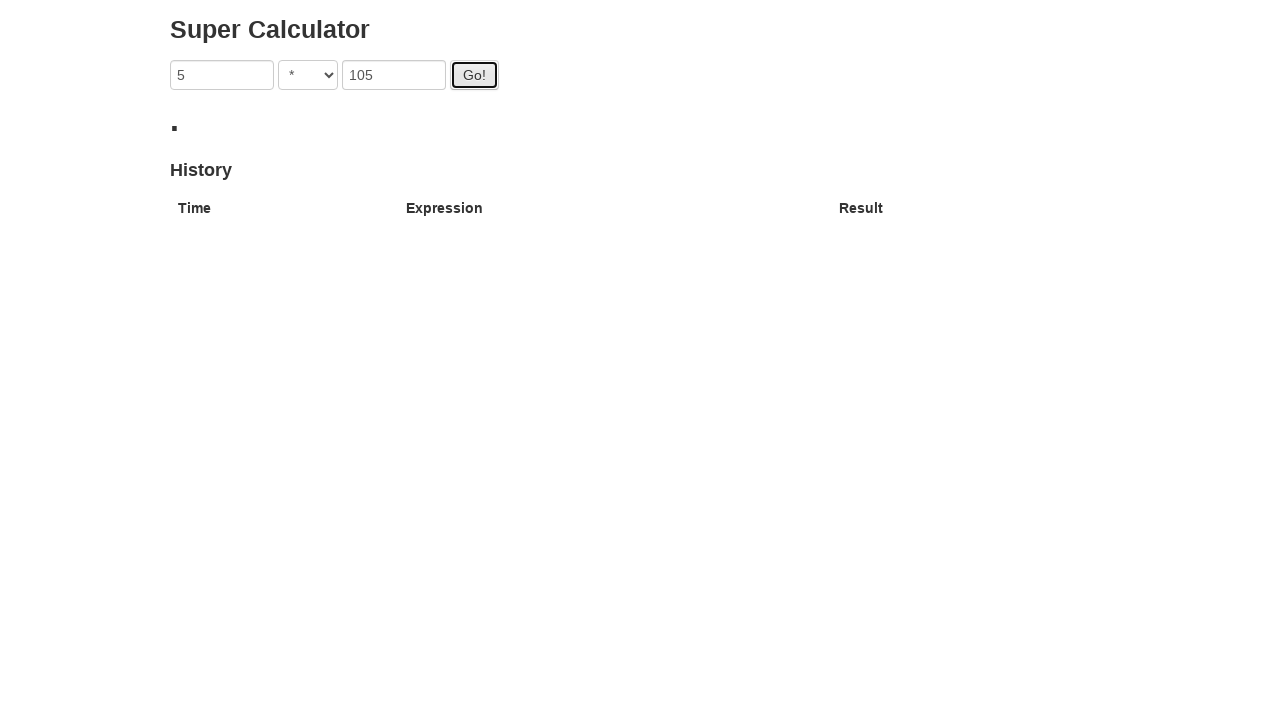

Verified calculation result: . 
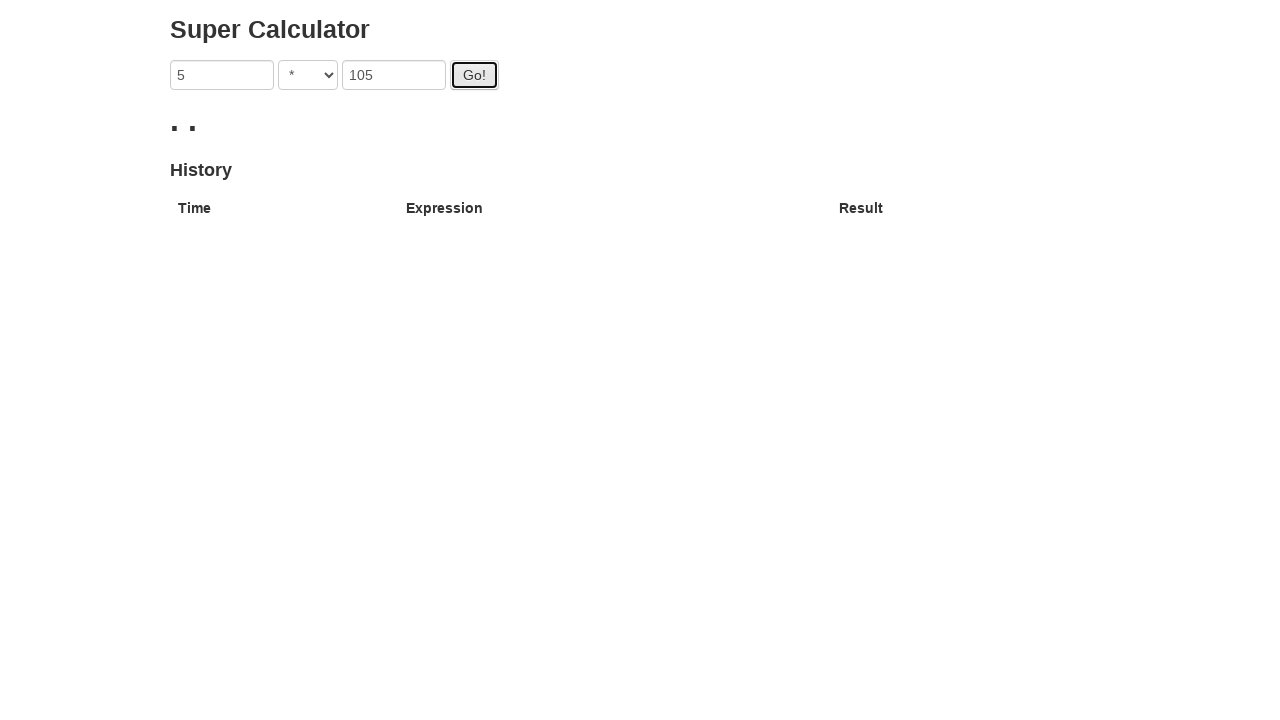

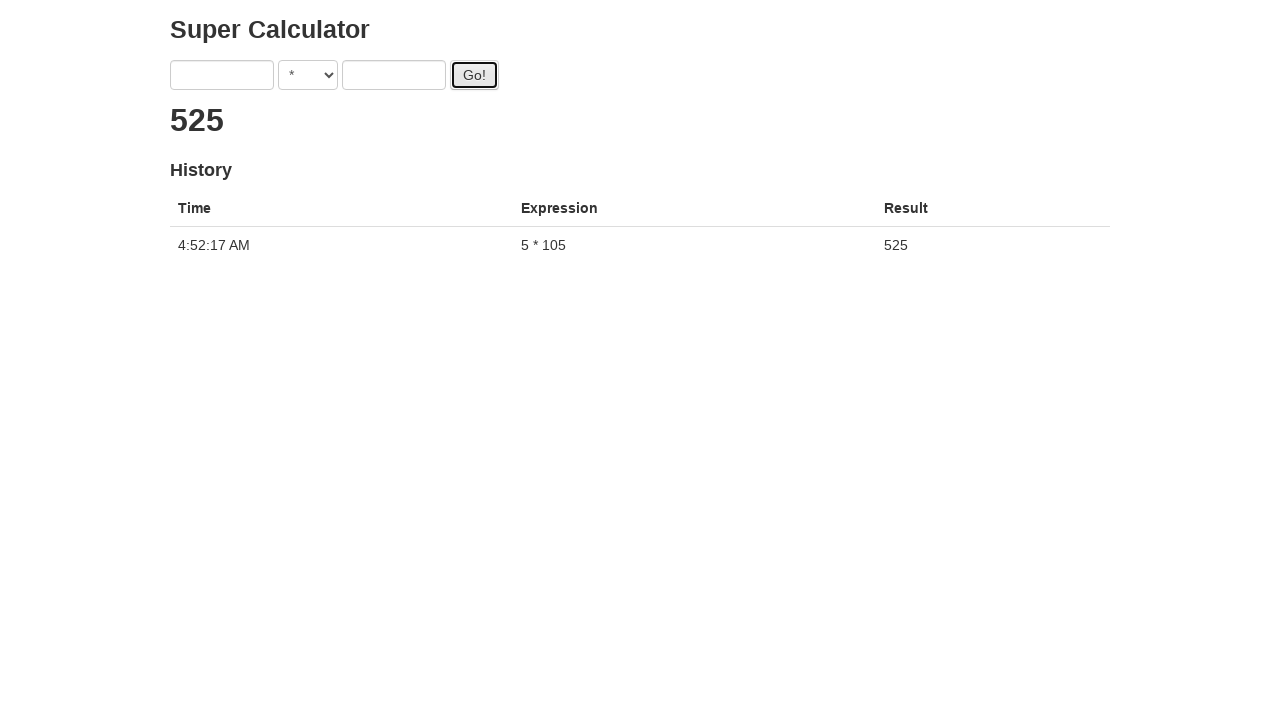